Tests negative signup scenario by attempting to signup with empty email and password fields

Starting URL: https://selenium-blog.herokuapp.com

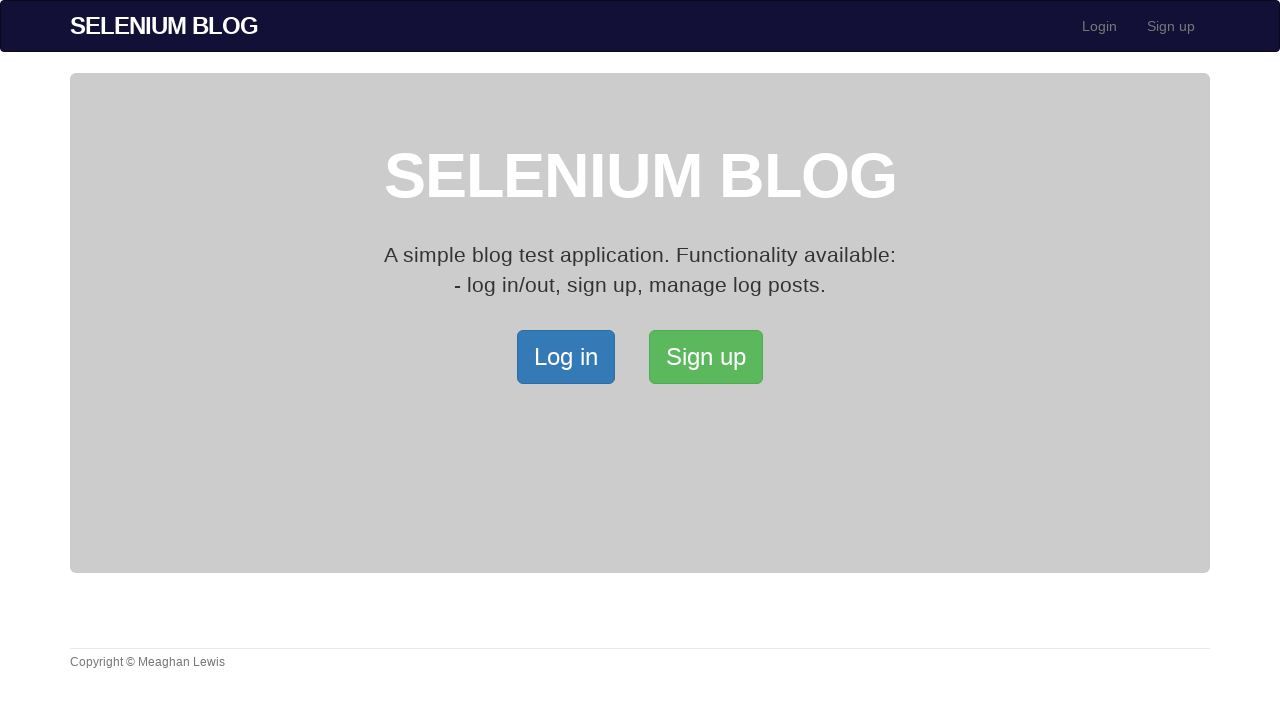

Clicked on signup link at (706, 357) on xpath=/html/body/div[2]/div/a[2]
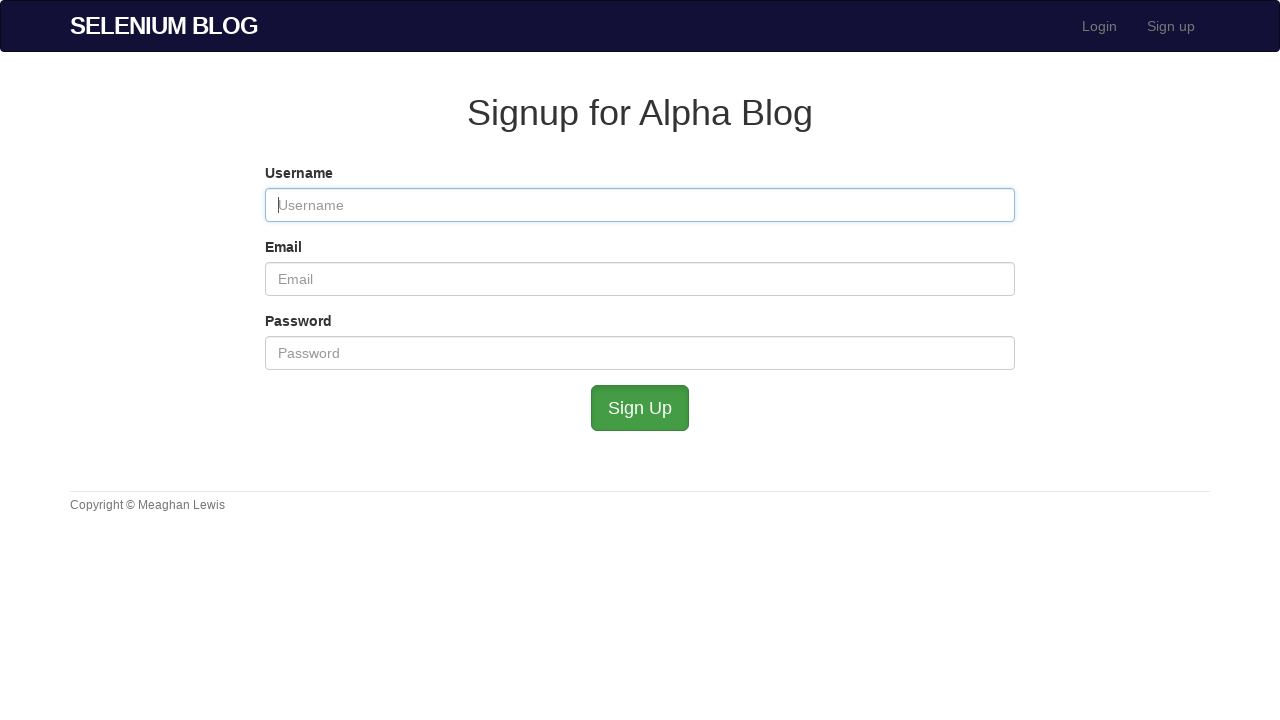

Filled username field with 'testuser923' on #user_username
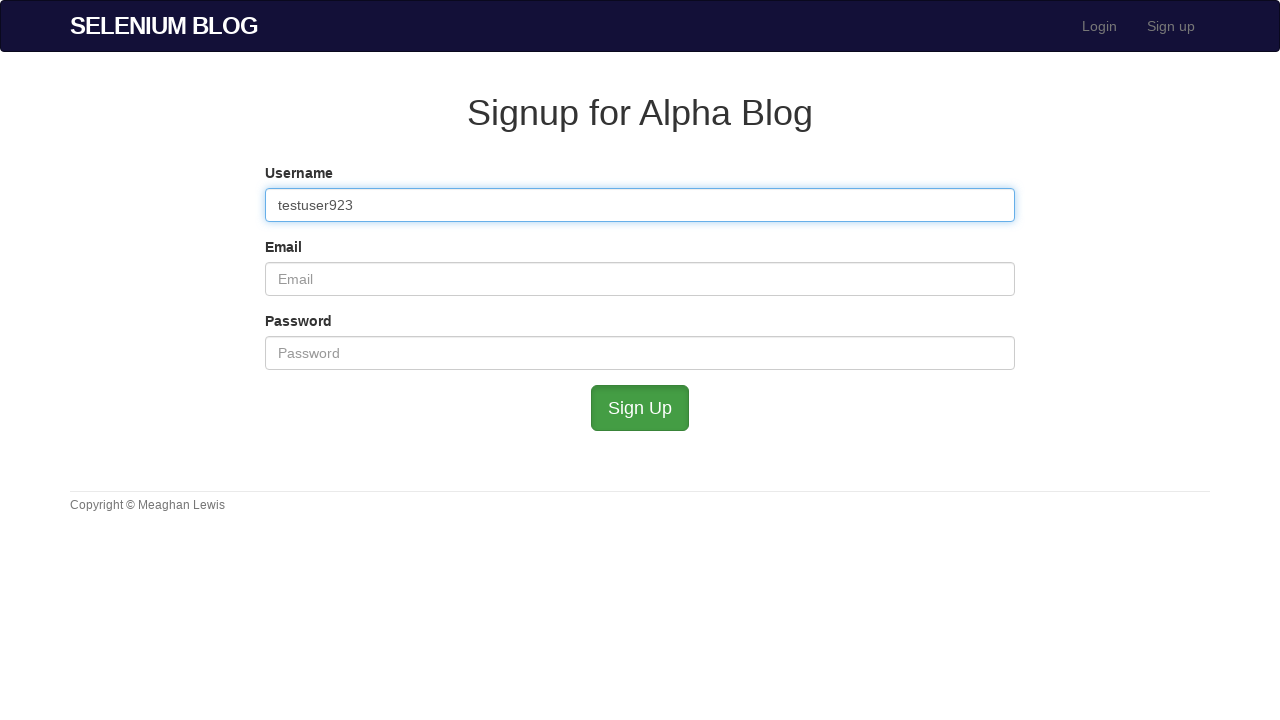

Left email field empty on #user_email
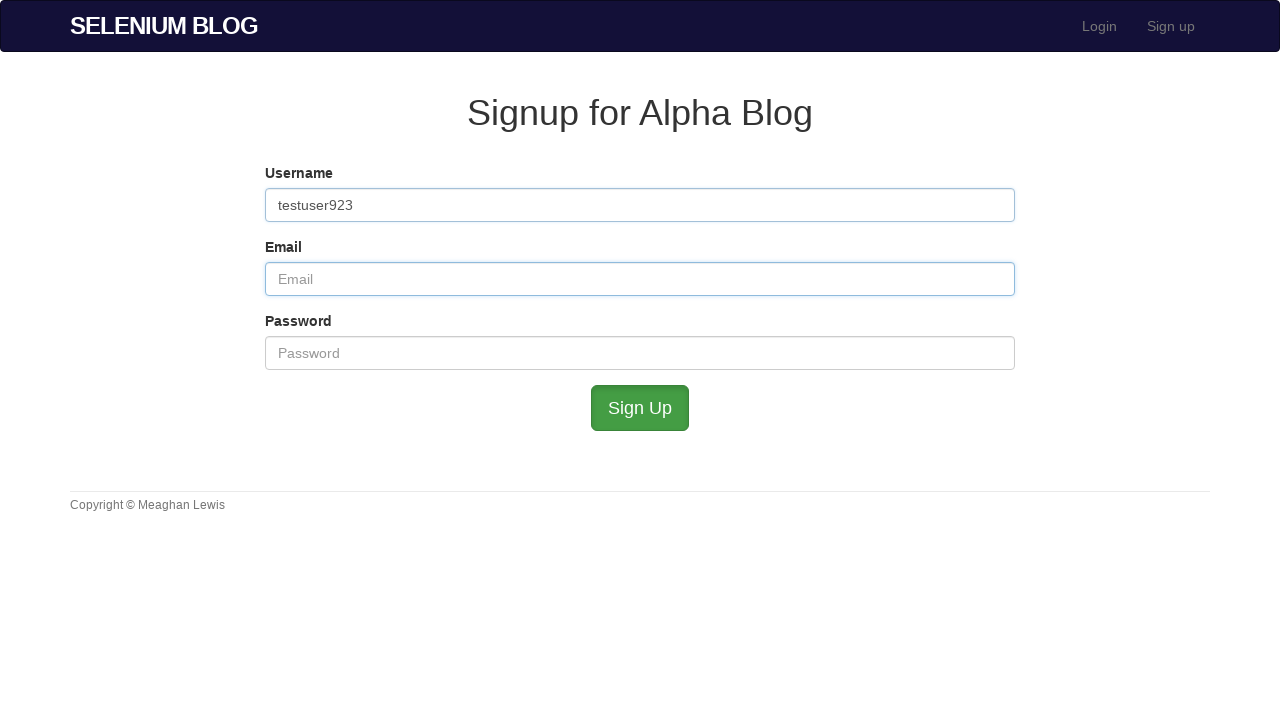

Left password field empty on #user_password
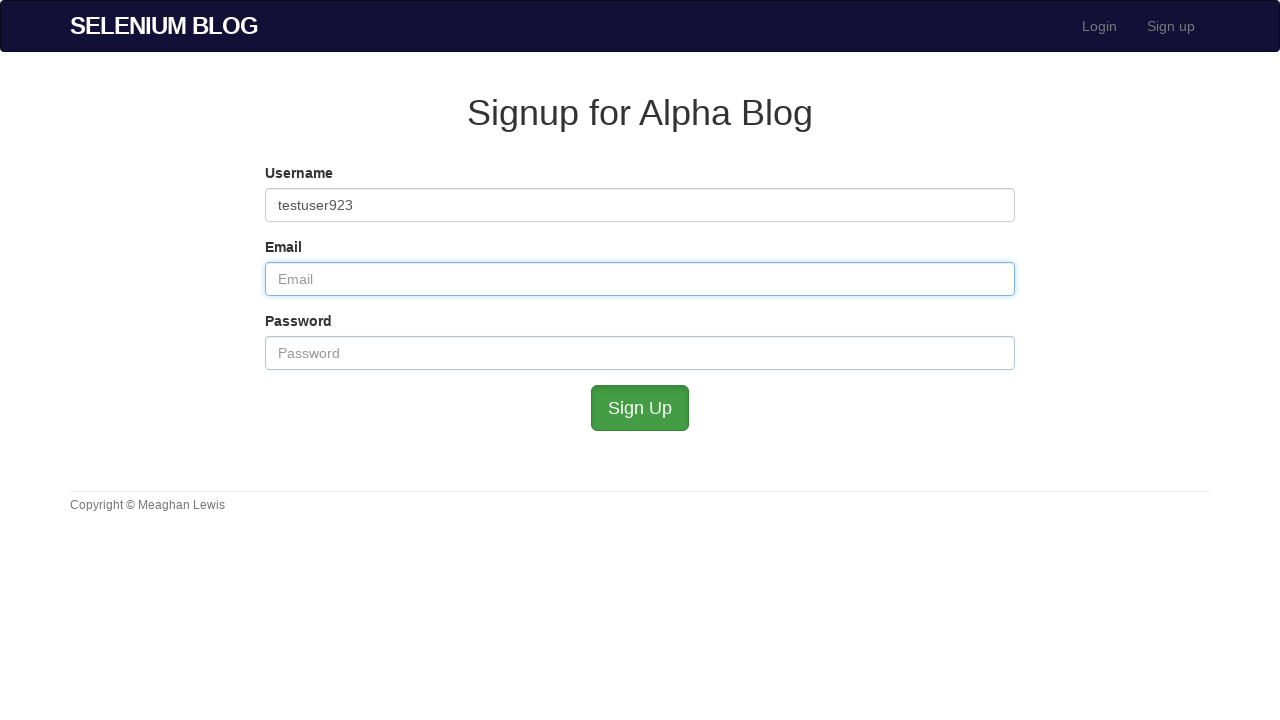

Attempted to submit signup form with empty email and password at (640, 408) on #submit
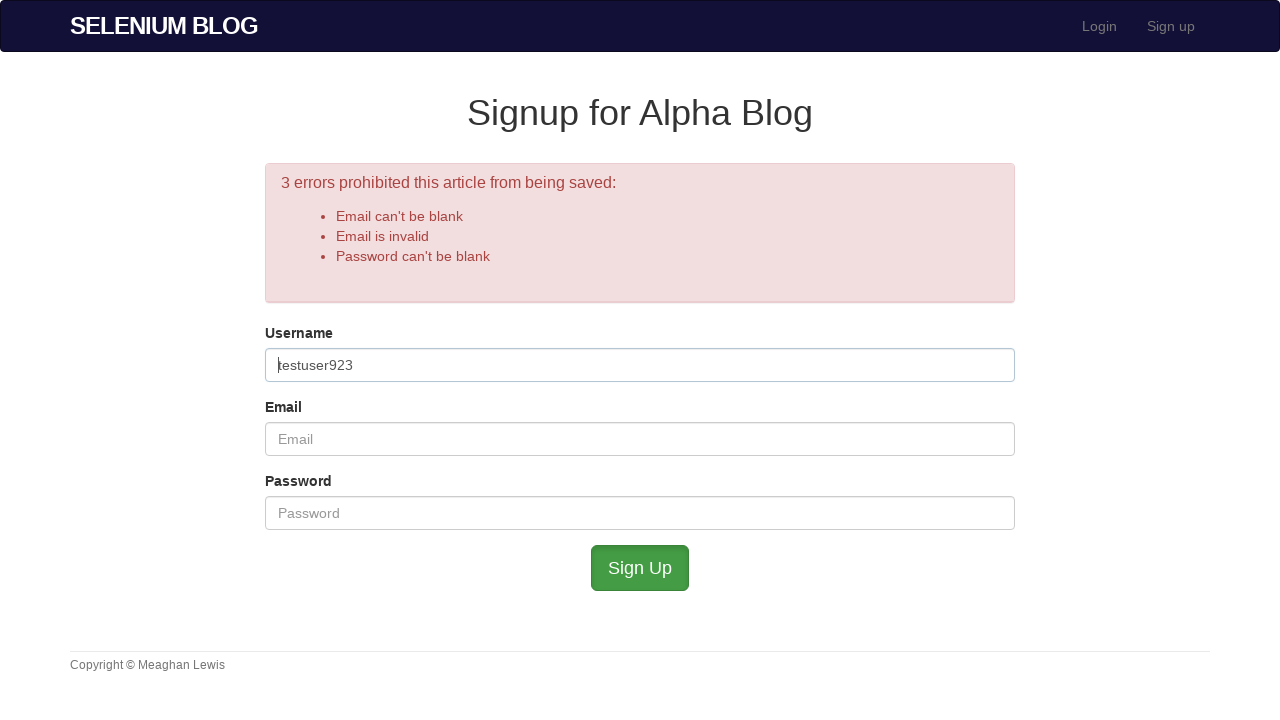

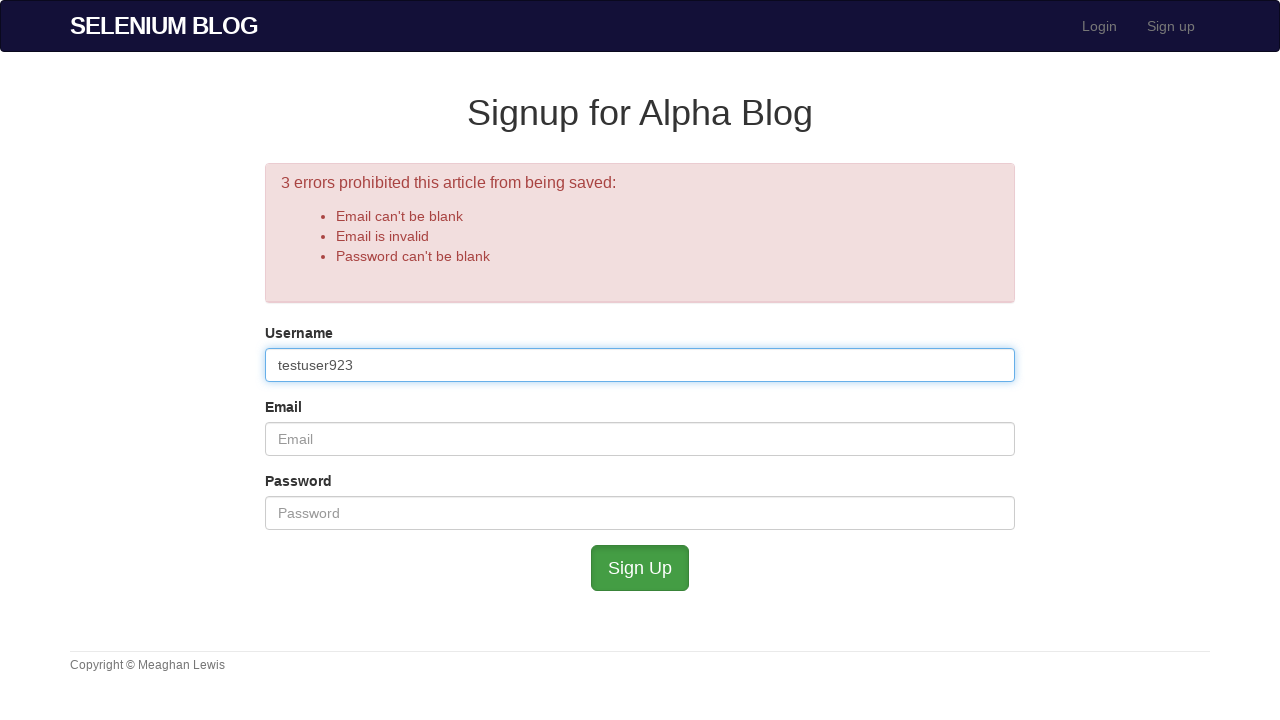